Tests keyboard functions on a text box form by filling in name, email, and address fields, then using keyboard shortcuts (Ctrl+A, Ctrl+C, Tab, Ctrl+V) to copy the current address to the permanent address field

Starting URL: https://demoqa.com/text-box

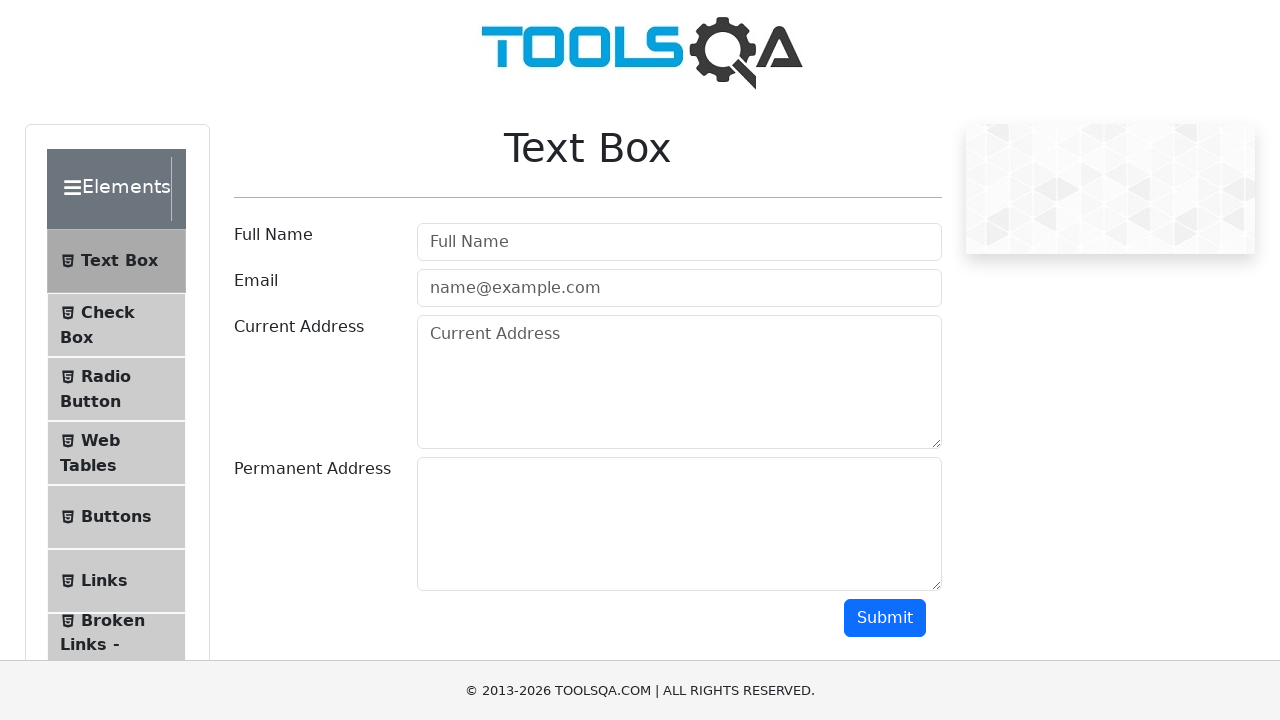

Filled Full Name field with 'Mr.James ken' on #userName
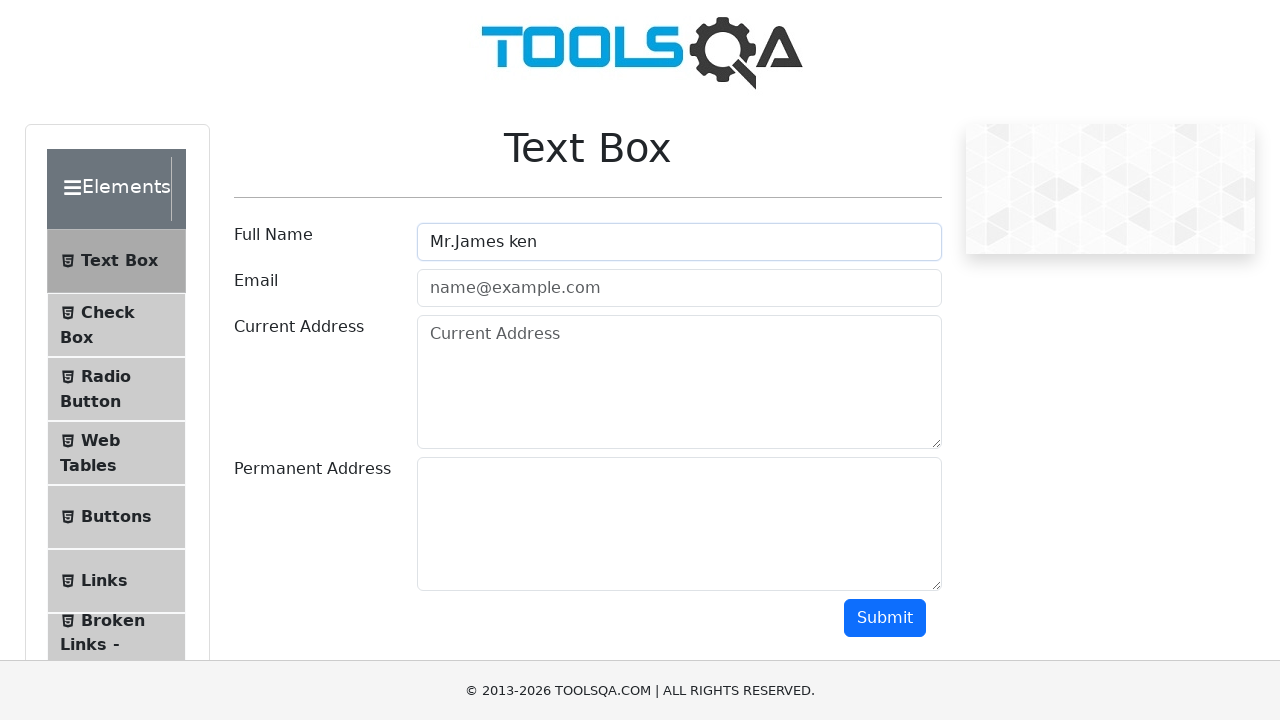

Filled Email field with 'Jame@hotmail.com' on #userEmail
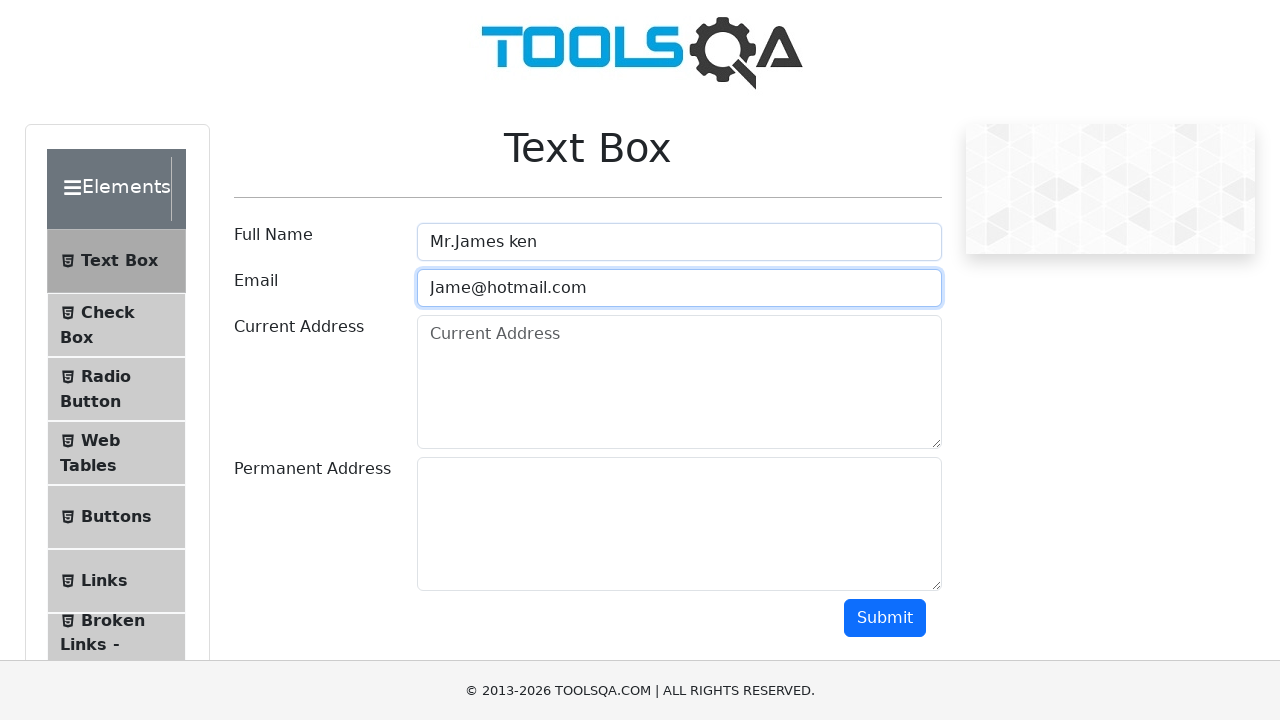

Filled Current Address field with '454 Baker street London' on #currentAddress
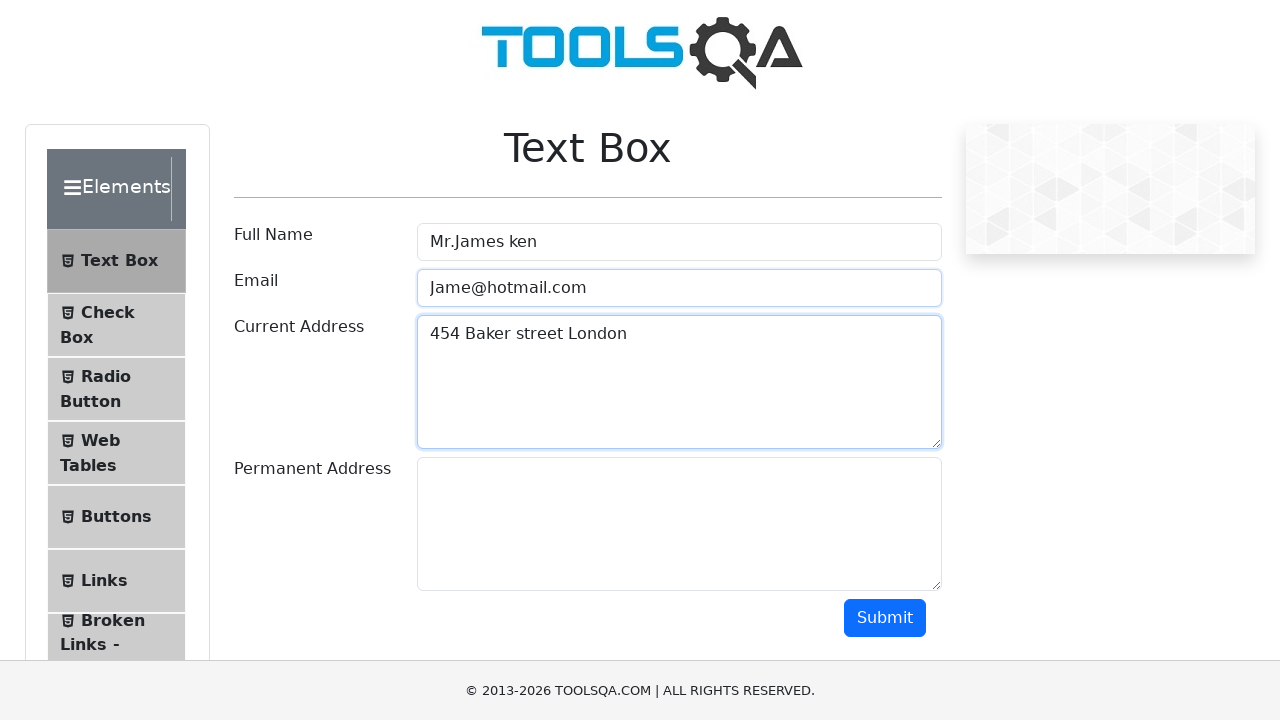

Clicked on Current Address field to focus at (679, 382) on #currentAddress
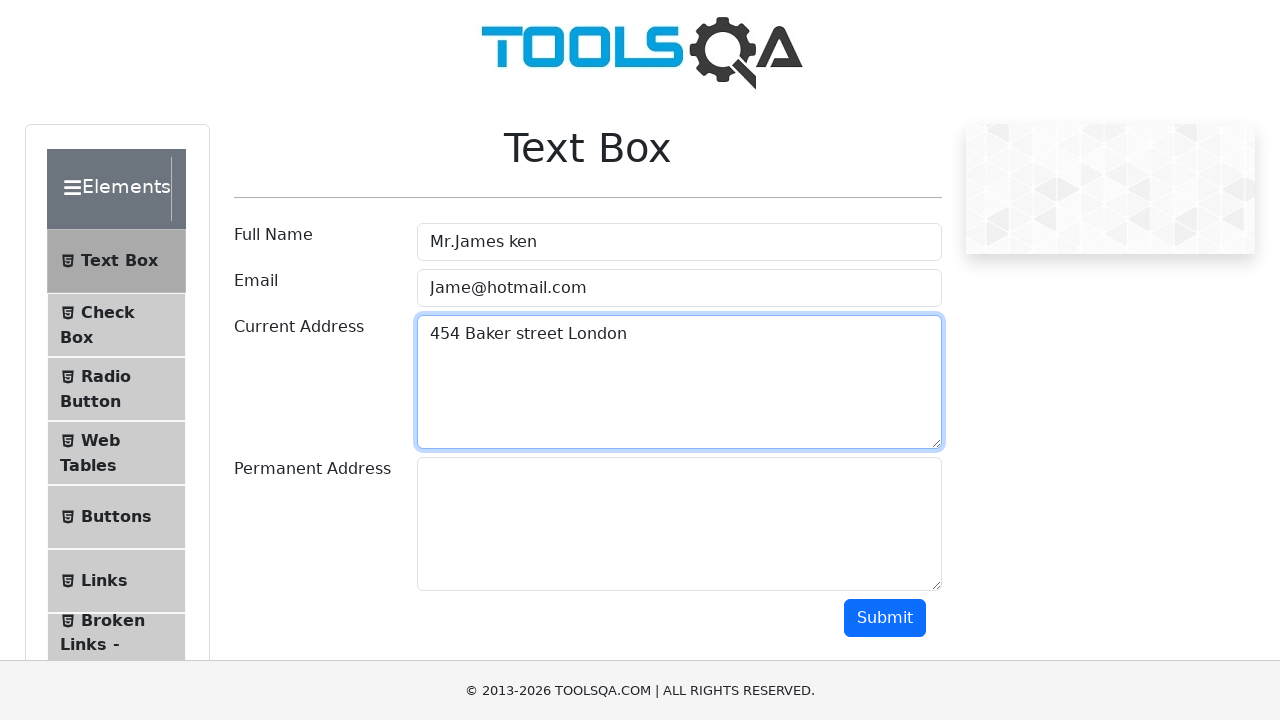

Pressed Ctrl+A to select all text in Current Address field
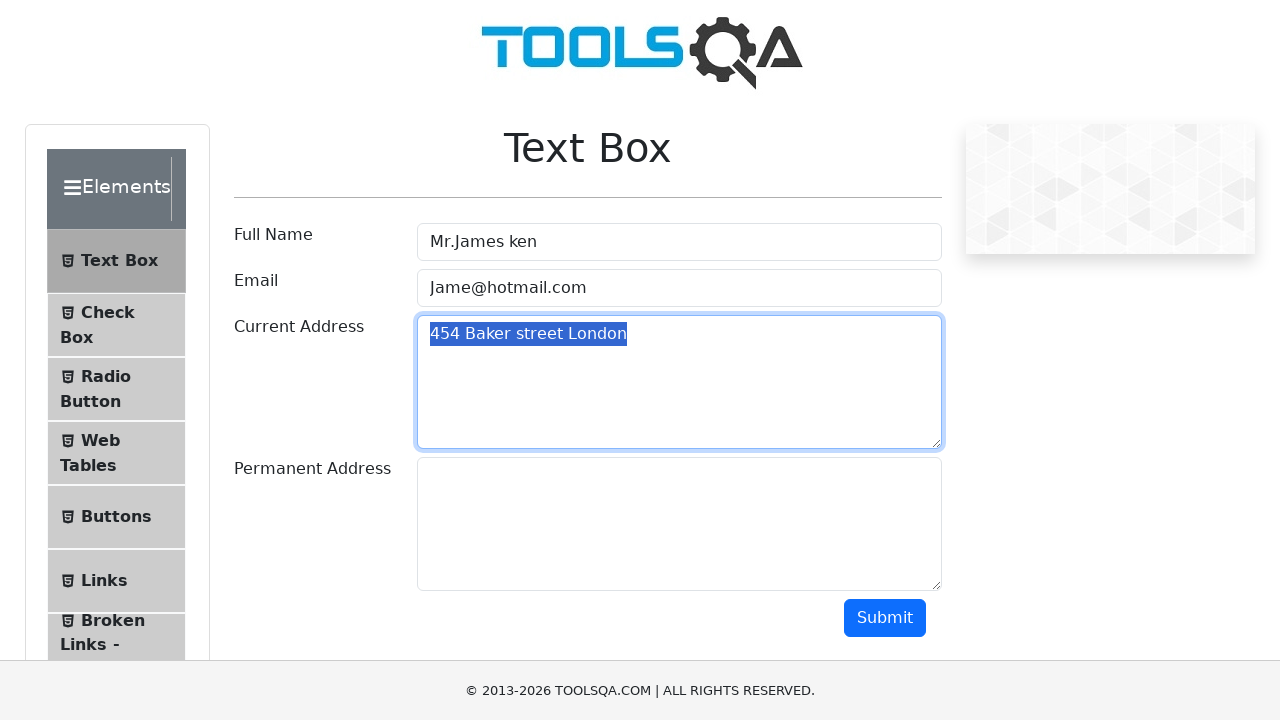

Pressed Ctrl+C to copy Current Address text
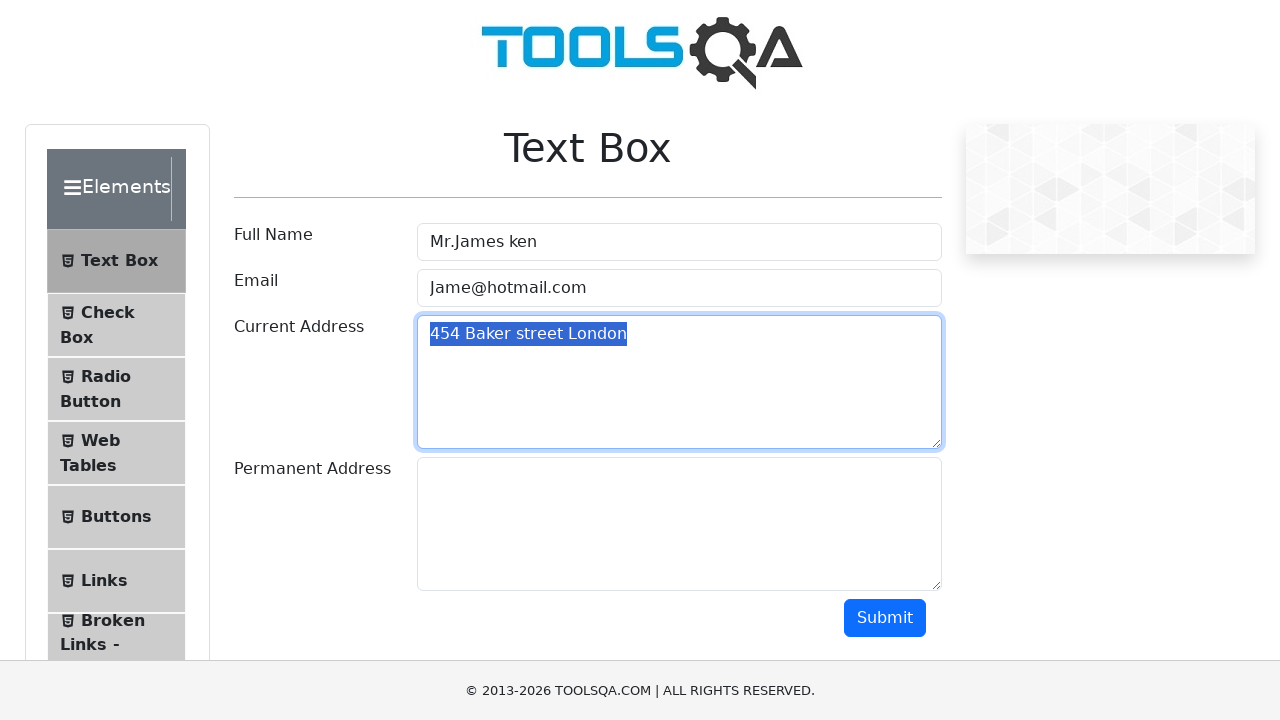

Pressed Tab to move focus to Permanent Address field
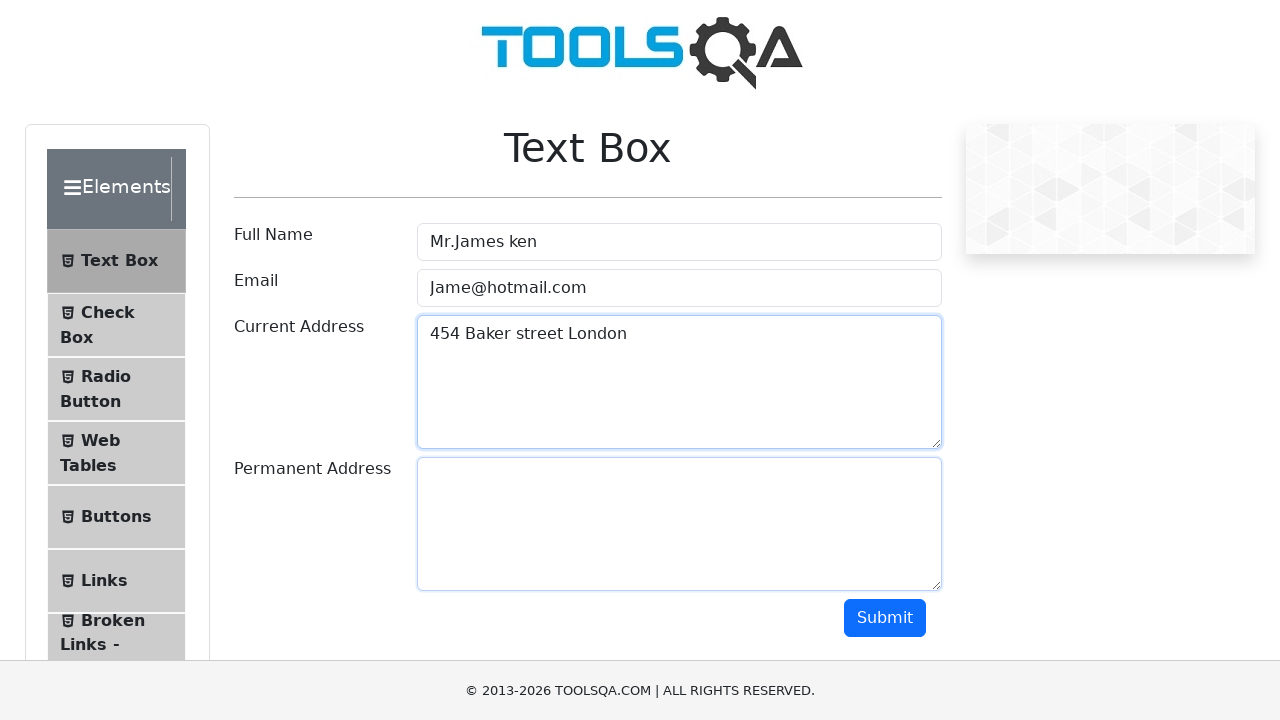

Pressed Ctrl+V to paste copied address into Permanent Address field
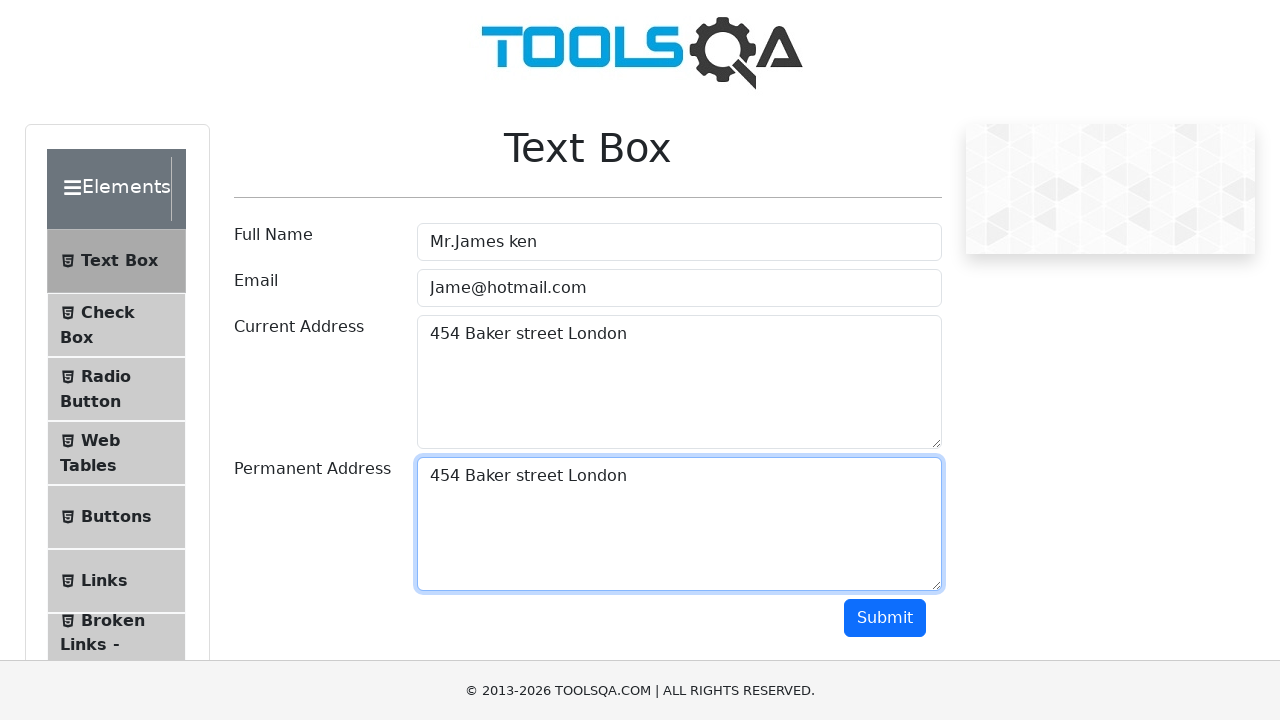

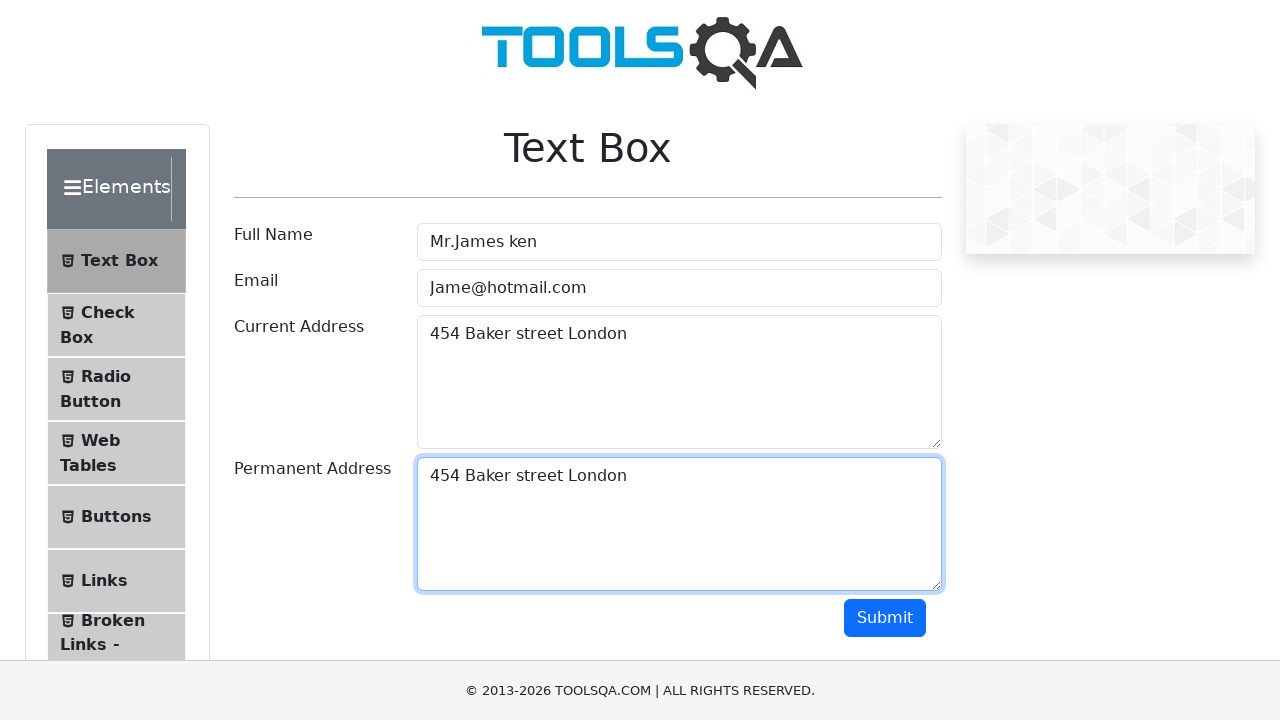